Tests multiselect dropdown functionality by selecting options using visible text, index, and value methods, then deselecting an option by index.

Starting URL: https://v1.training-support.net/selenium/selects

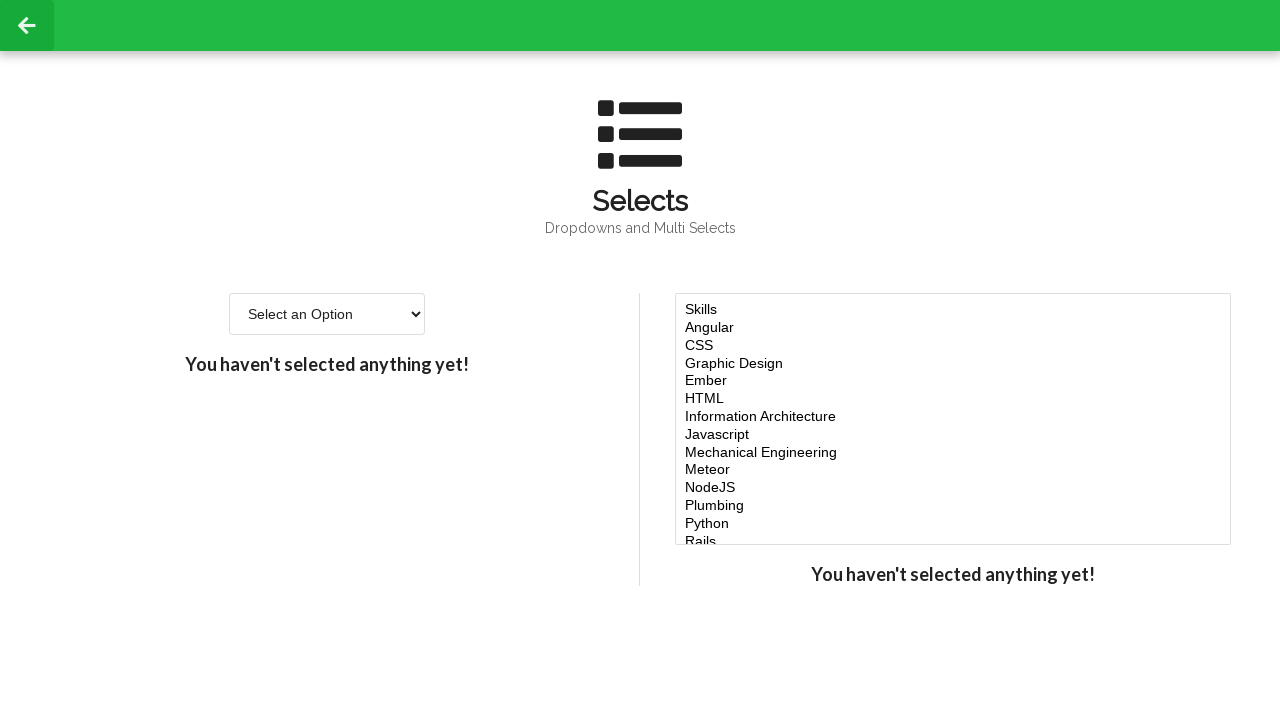

Located the multiselect dropdown element
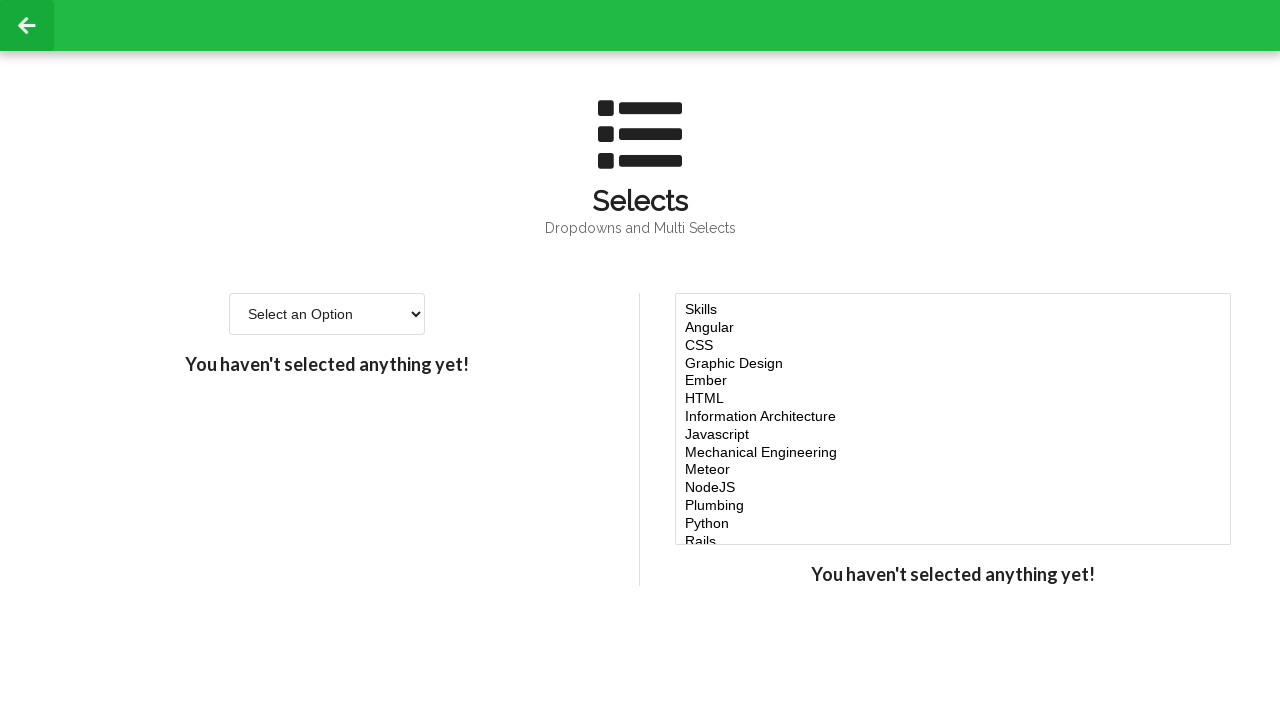

Selected 'Javascript' option by visible text on #multi-select
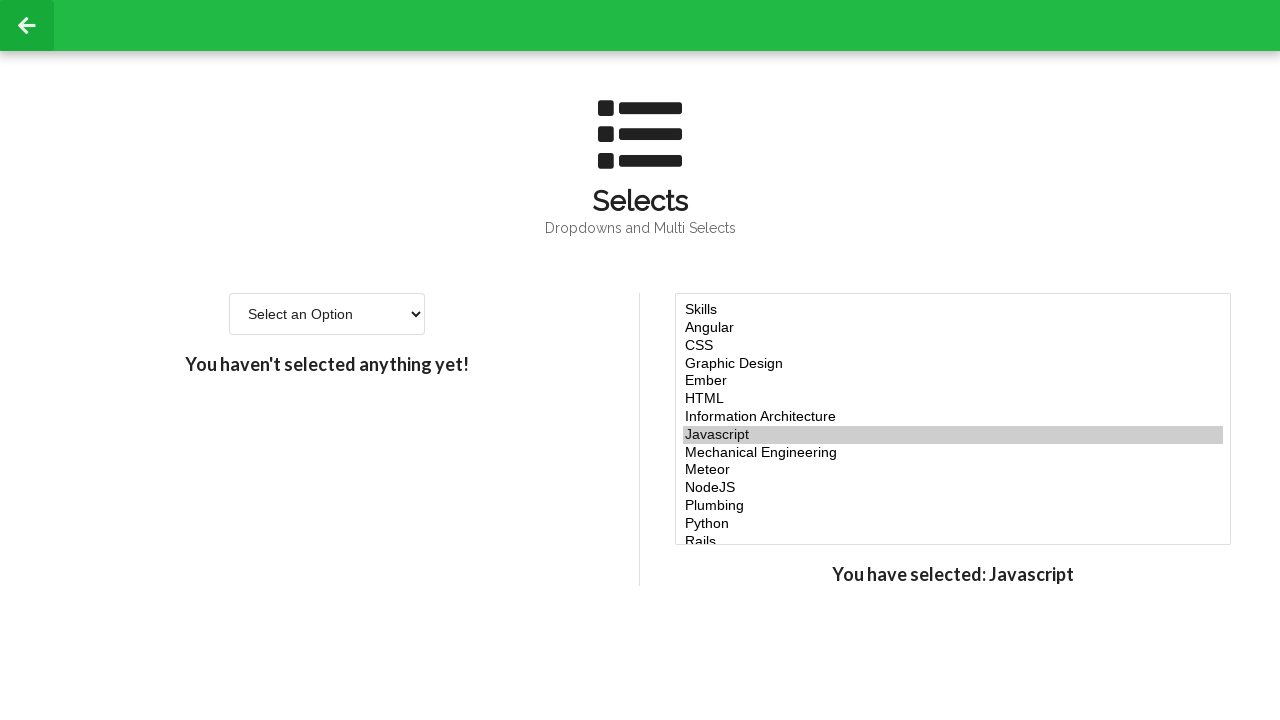

Selected option at index 4 (5th option) on #multi-select
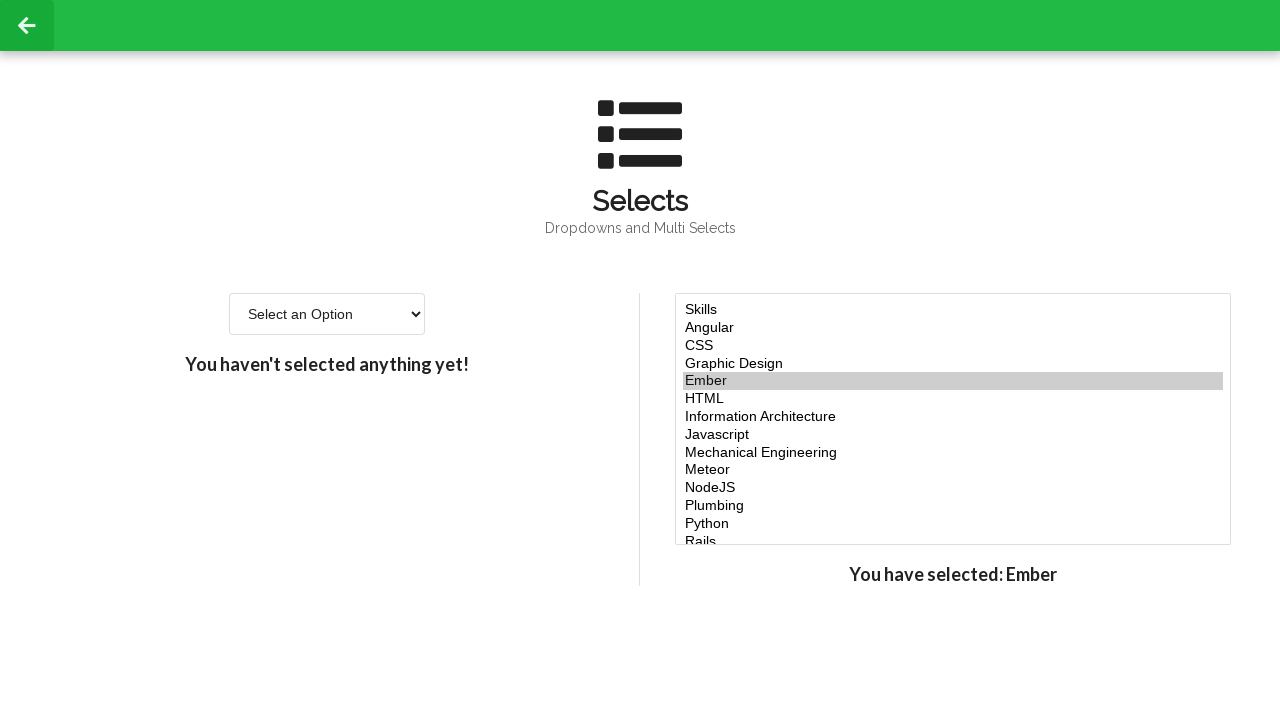

Selected option at index 5 (6th option) on #multi-select
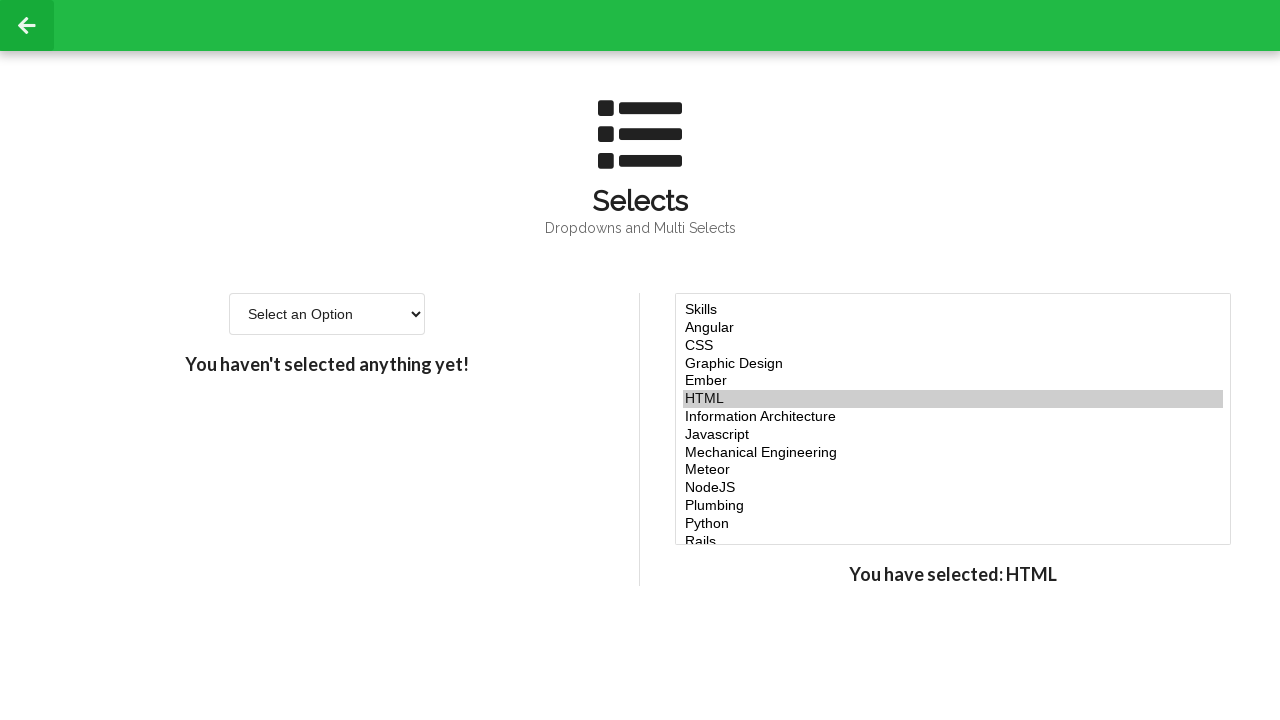

Selected 'NodeJS' option by value 'node' on #multi-select
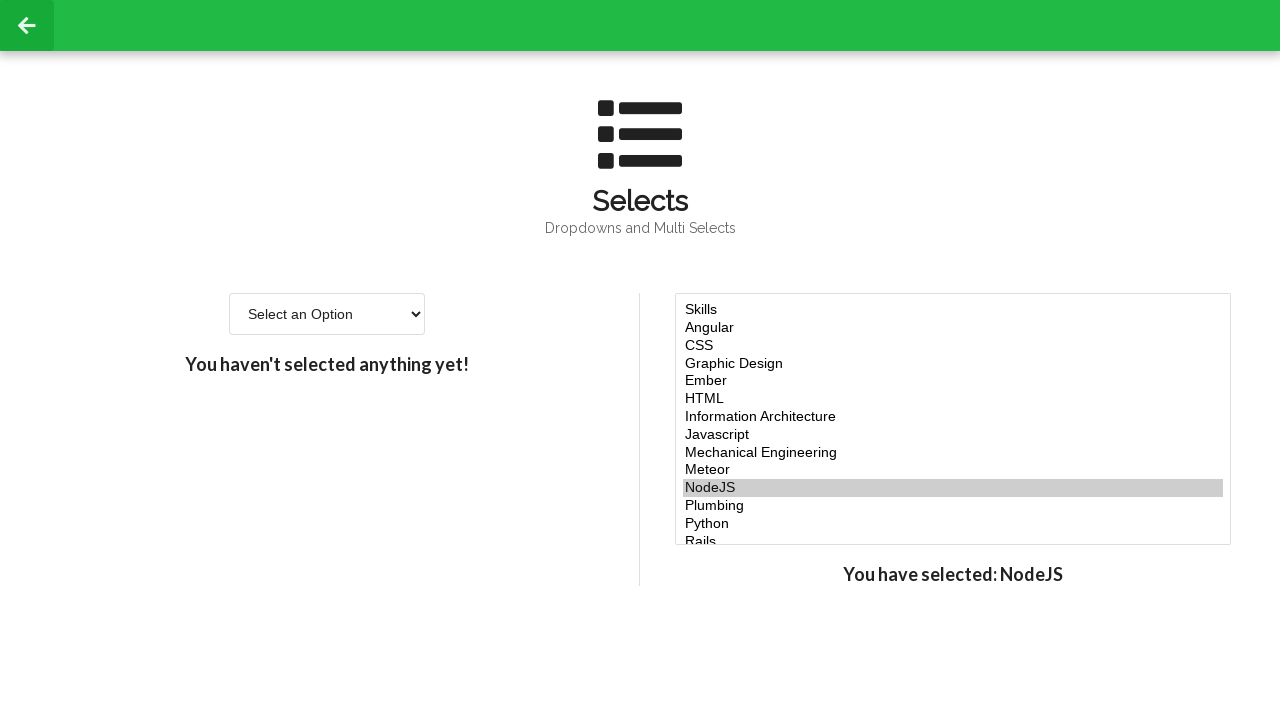

Located all currently selected options
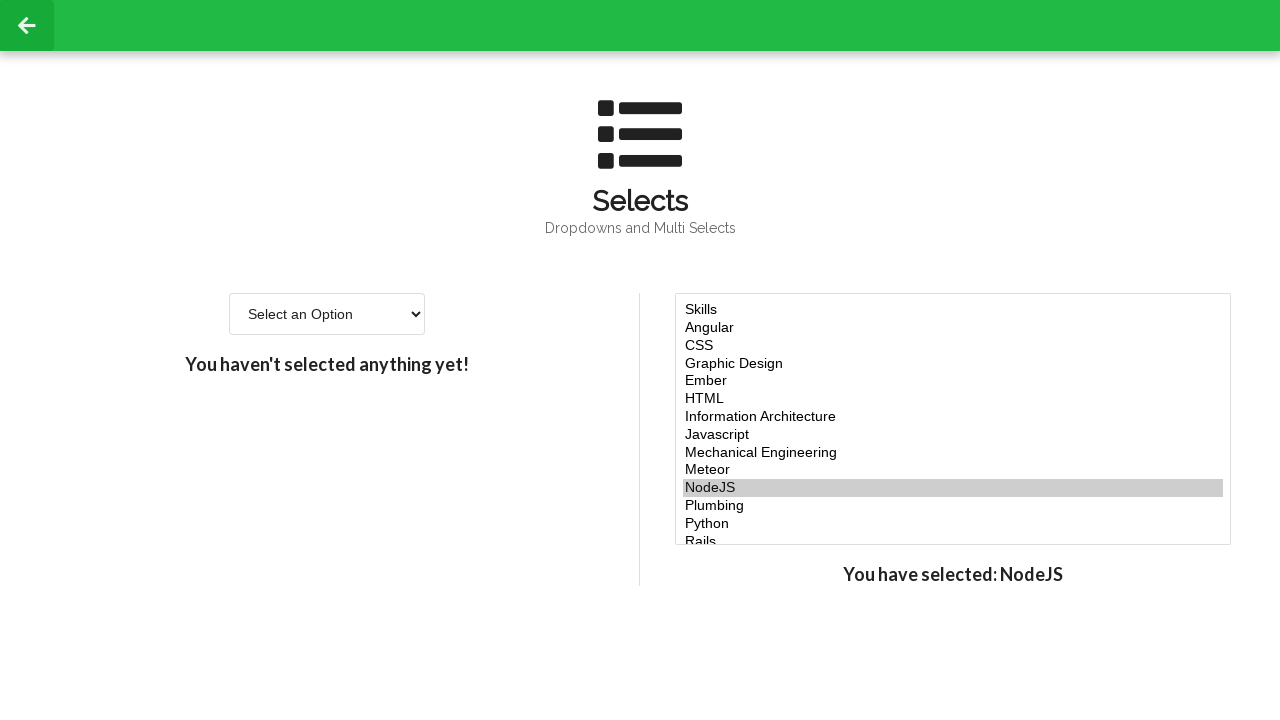

Retrieved values of all currently selected options
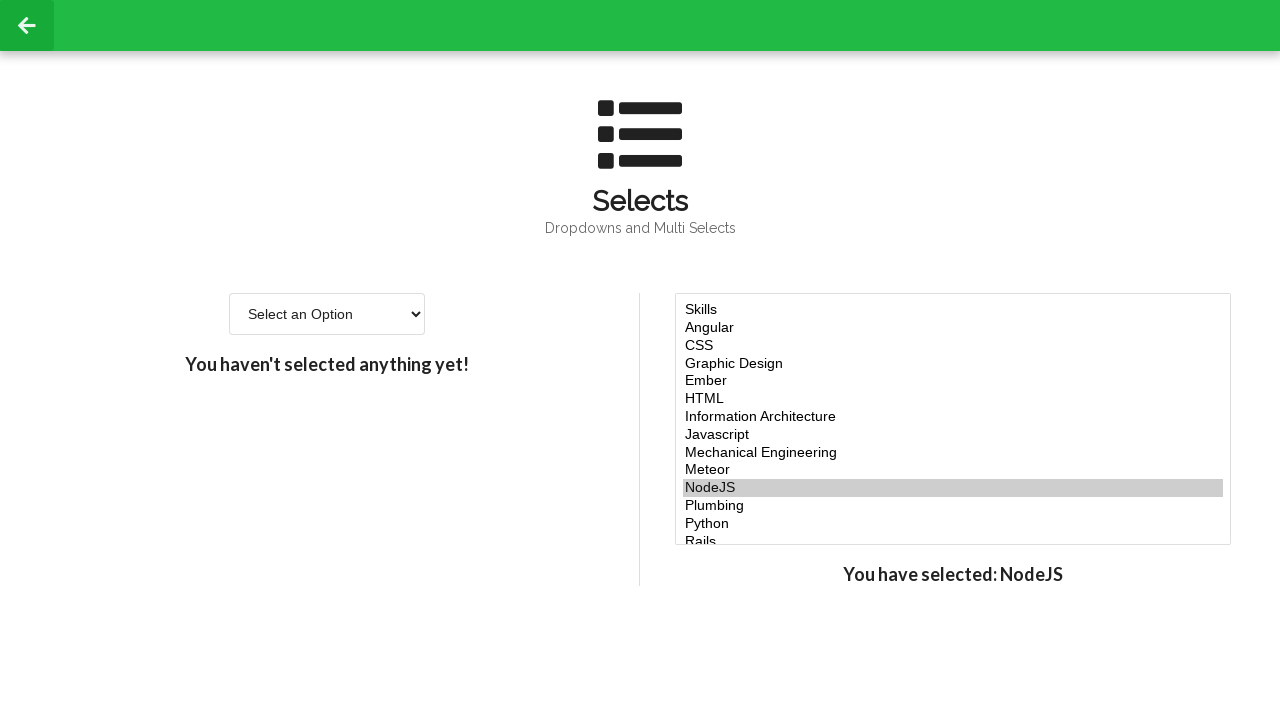

Located option at index 7
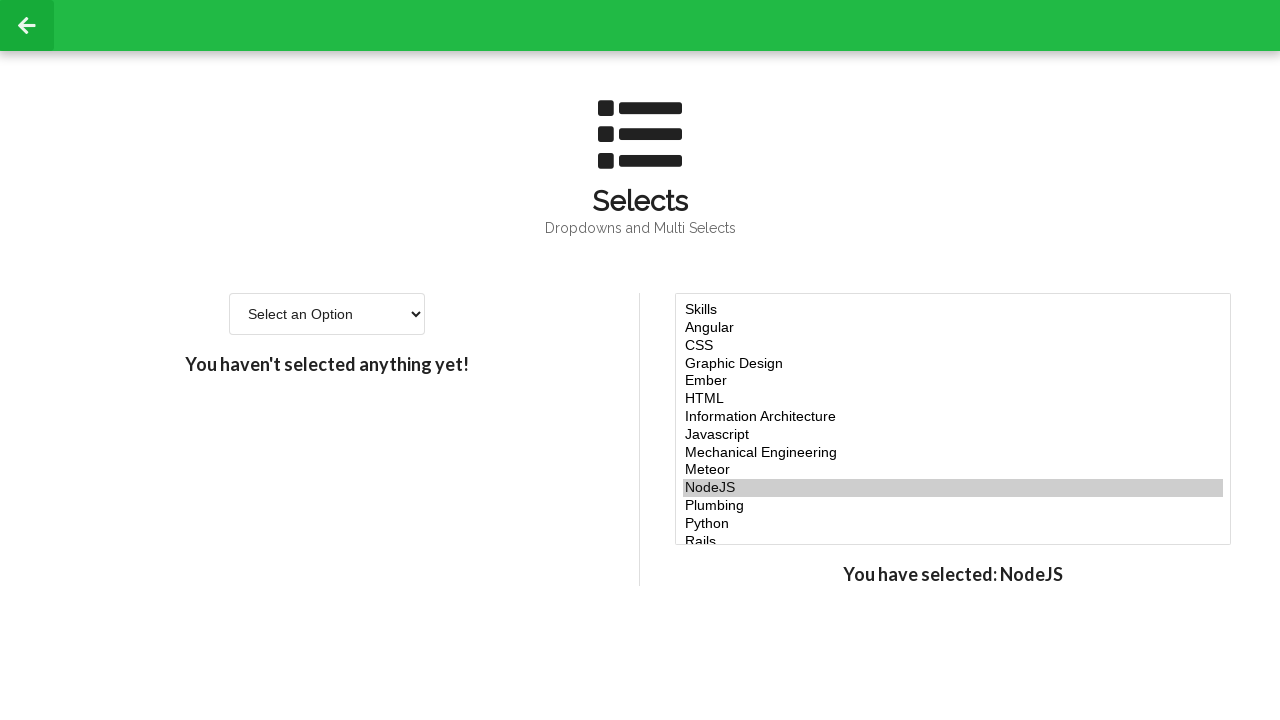

Retrieved the value of option at index 7 to deselect
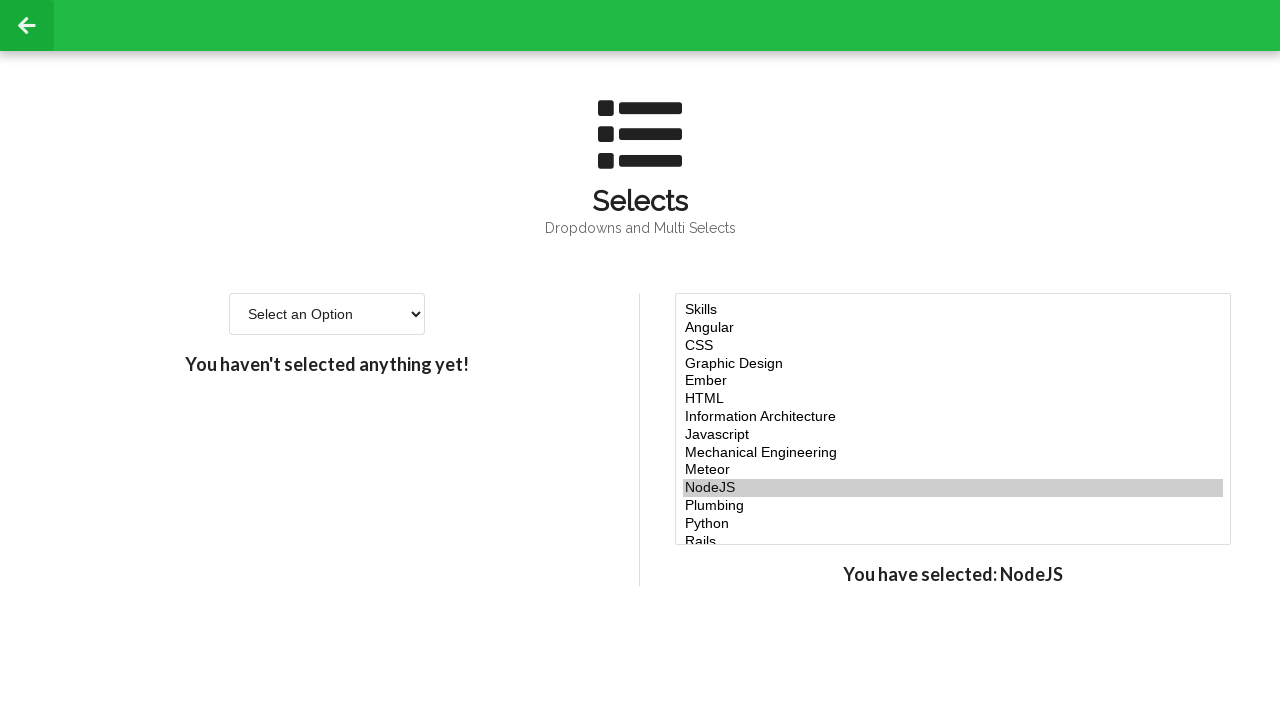

Filtered out the value to deselect from current selections
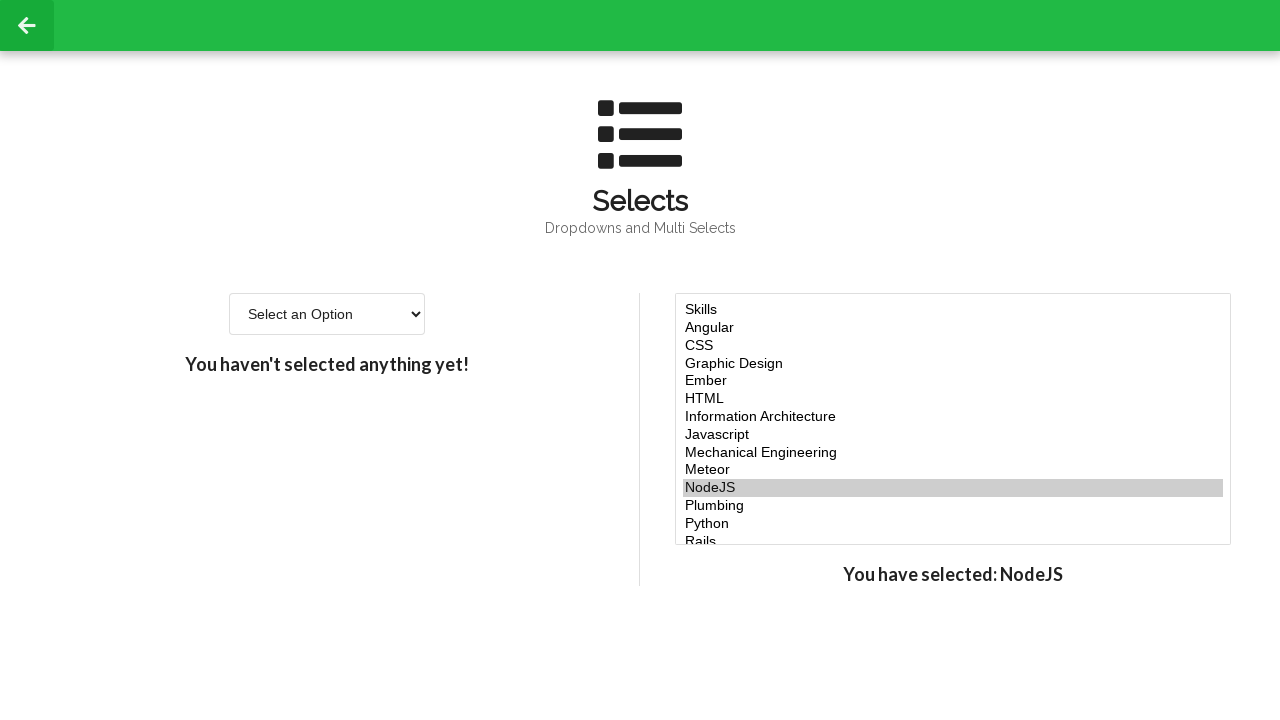

Re-selected remaining options after deselecting option at index 7 on #multi-select
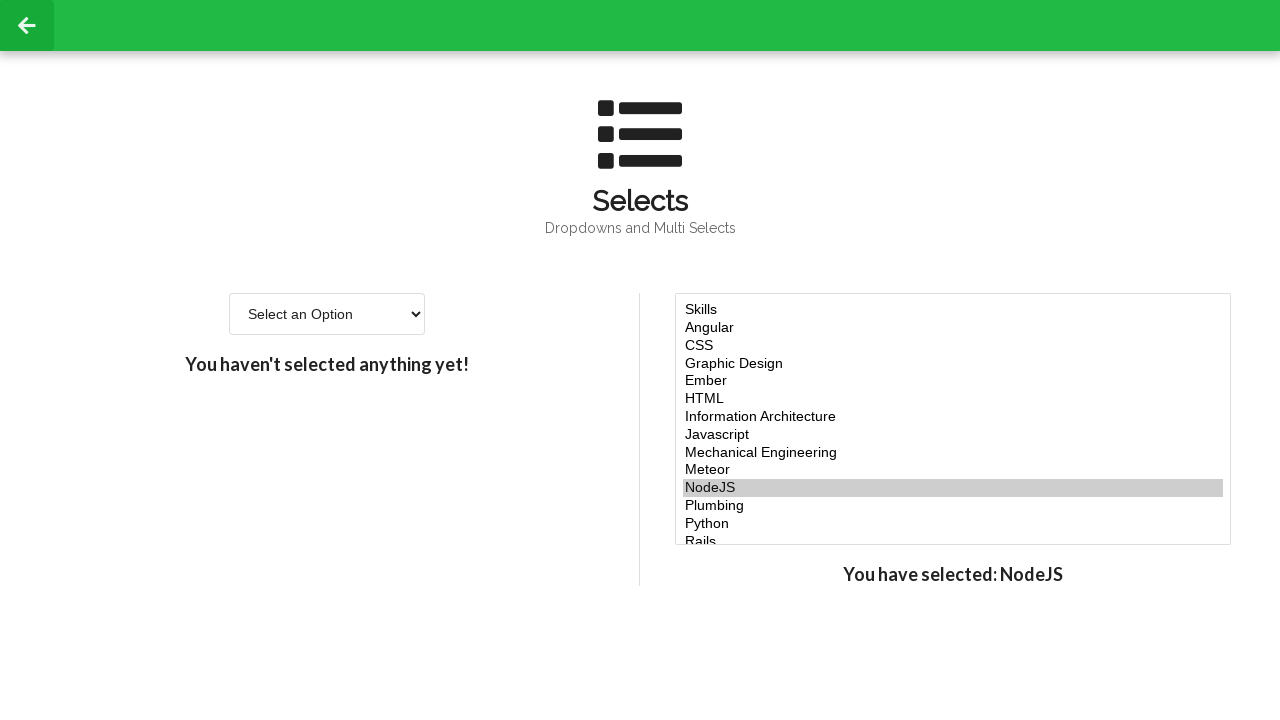

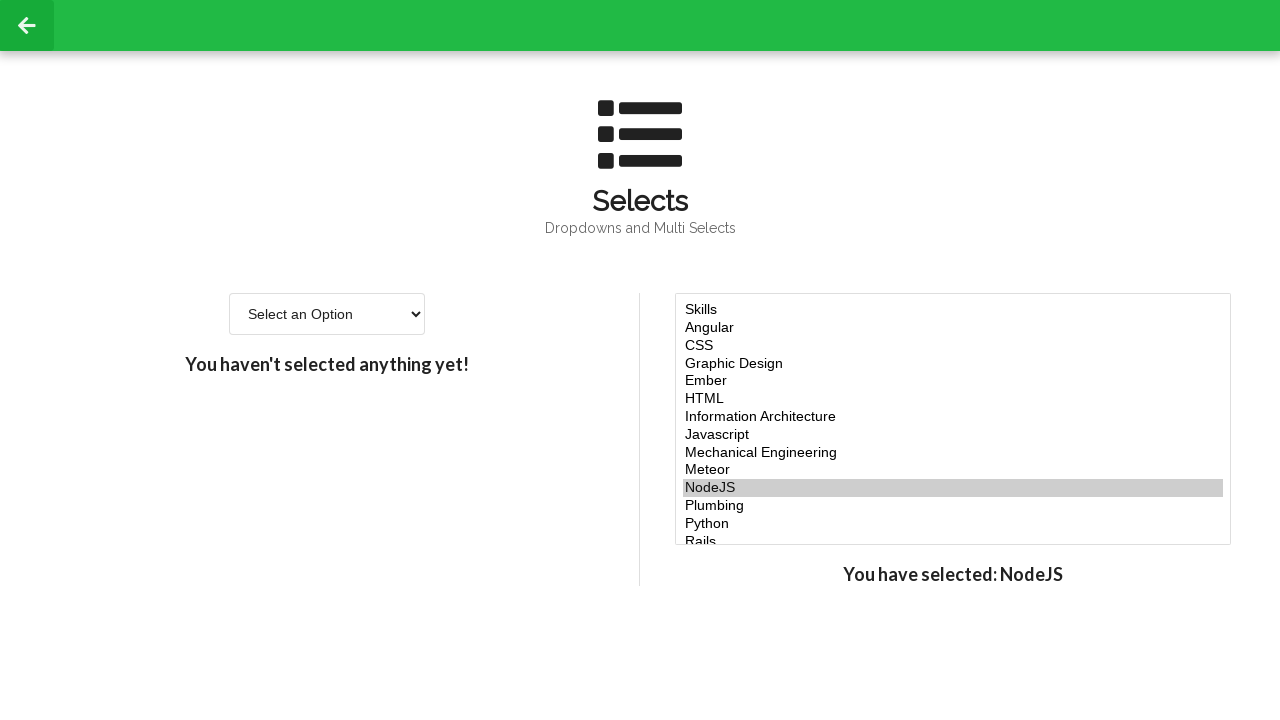